Tests finding a link by calculated text (π^e * 10000), clicking it, then filling out a form with personal information (first name, last name, city, country) and submitting it.

Starting URL: http://suninjuly.github.io/find_link_text

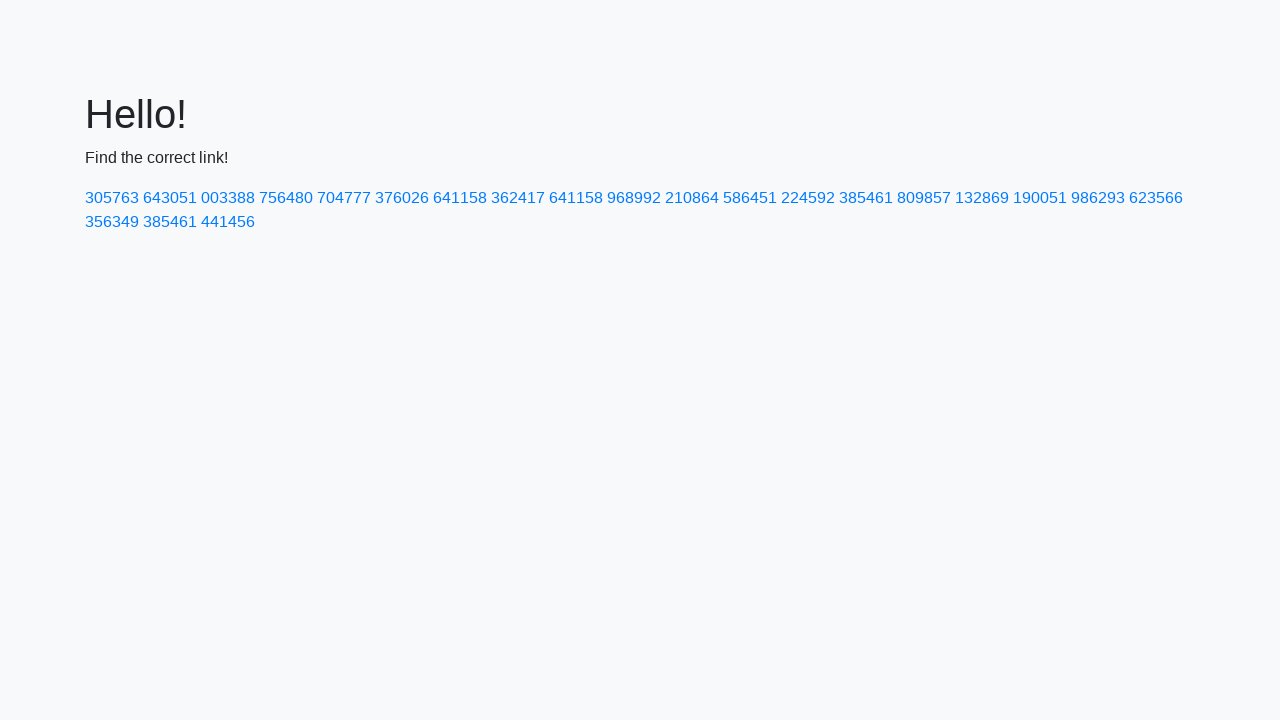

Clicked link with calculated text (π^e * 10000 = 224592) at (808, 198) on a:text-is('224592')
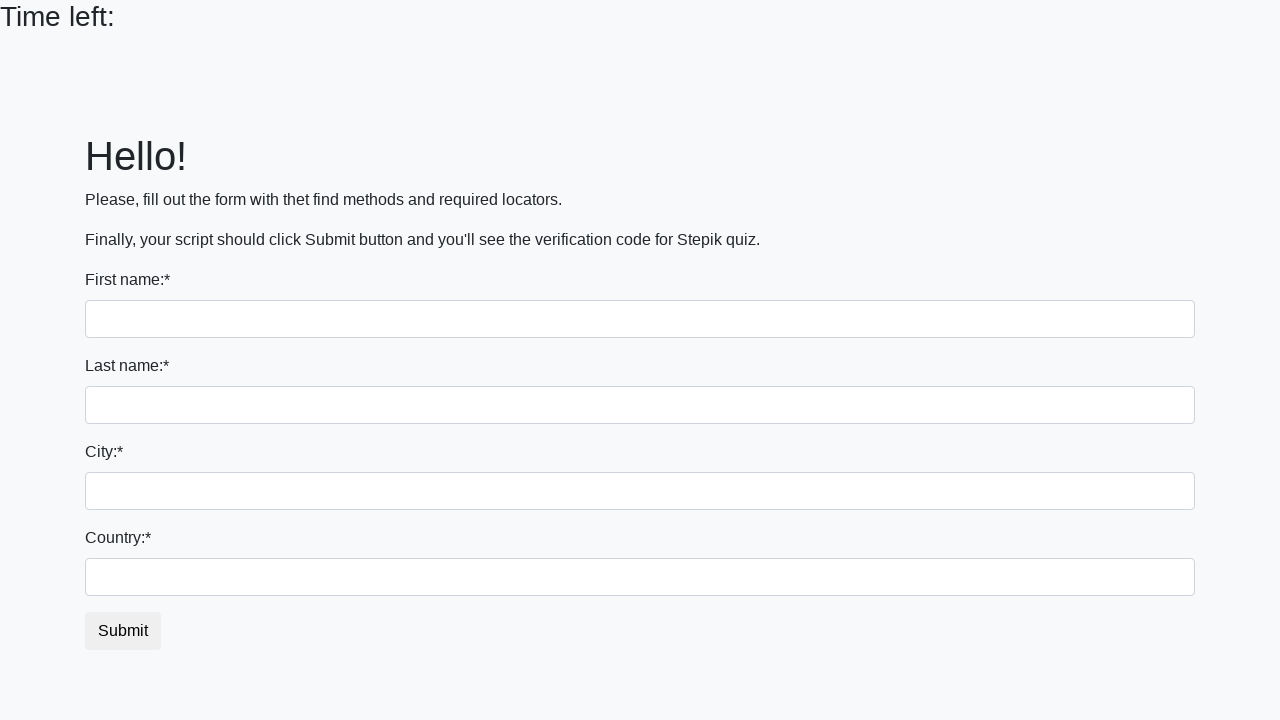

Filled first name field with 'Ivan' on input
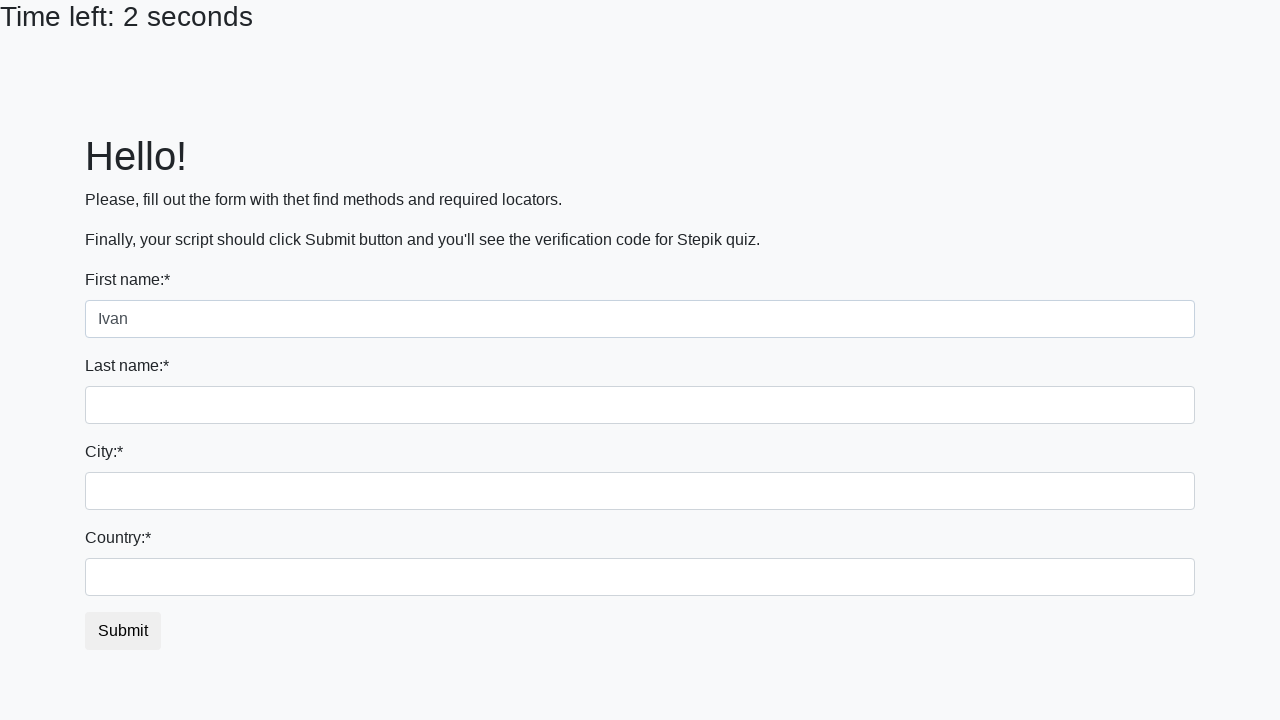

Filled last name field with 'Petrov' on input[name='last_name']
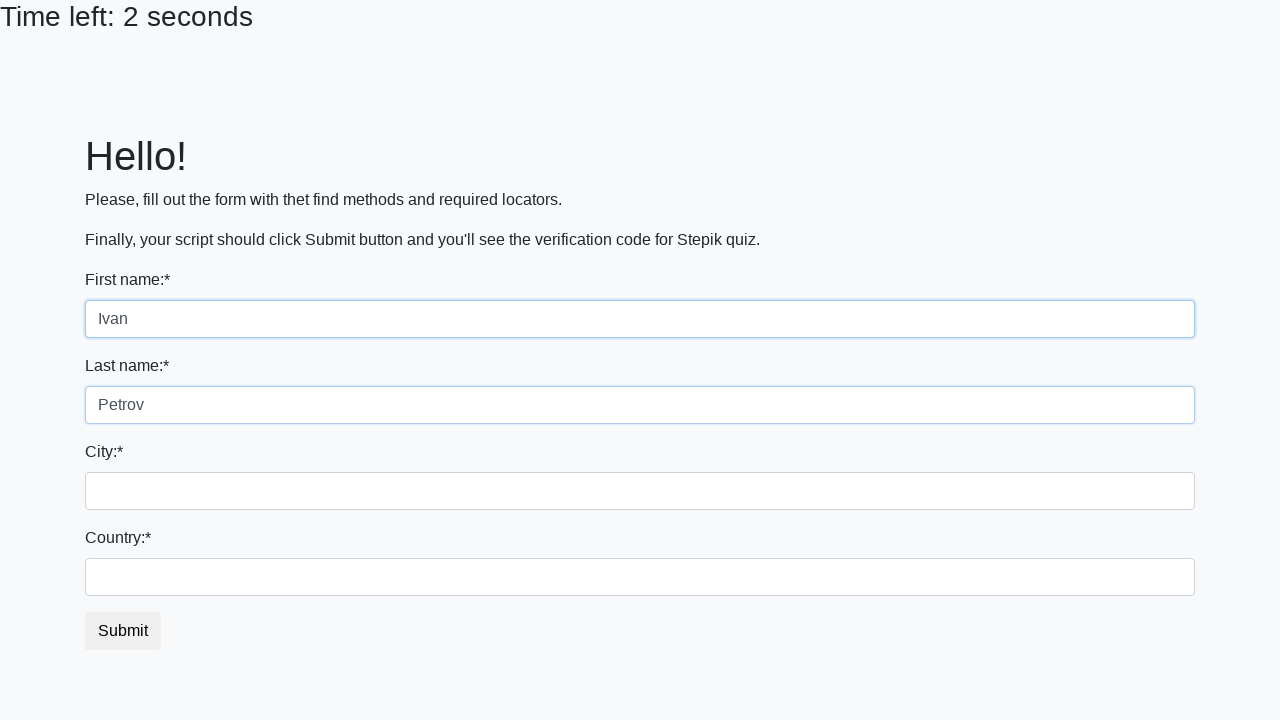

Filled city field with 'Smolensk' on .city
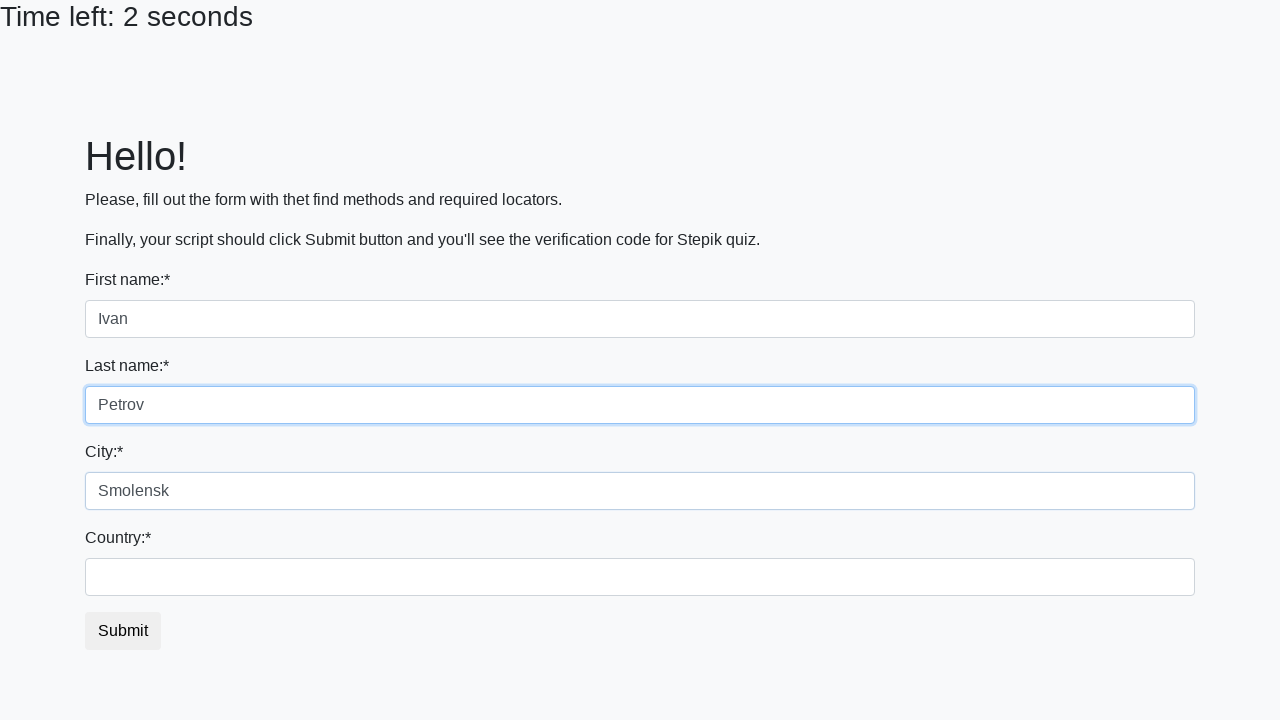

Filled country field with 'Russia' on #country
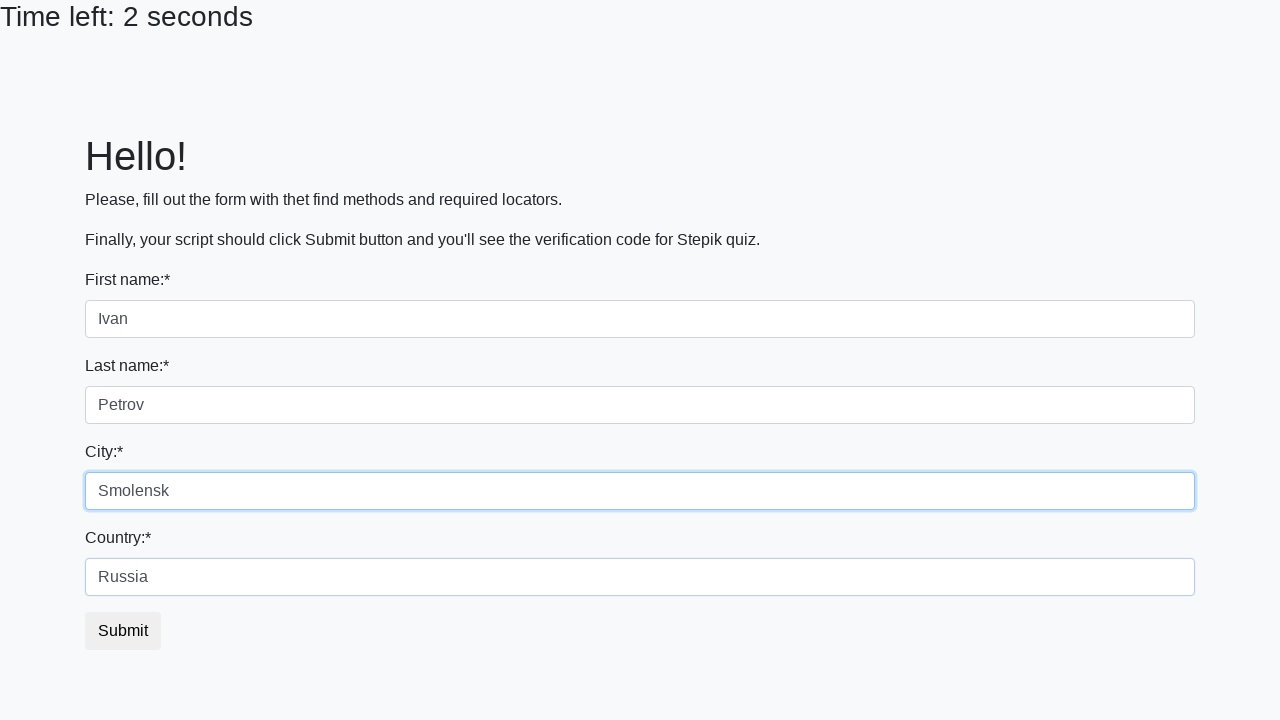

Clicked submit button to submit form at (123, 631) on button.btn
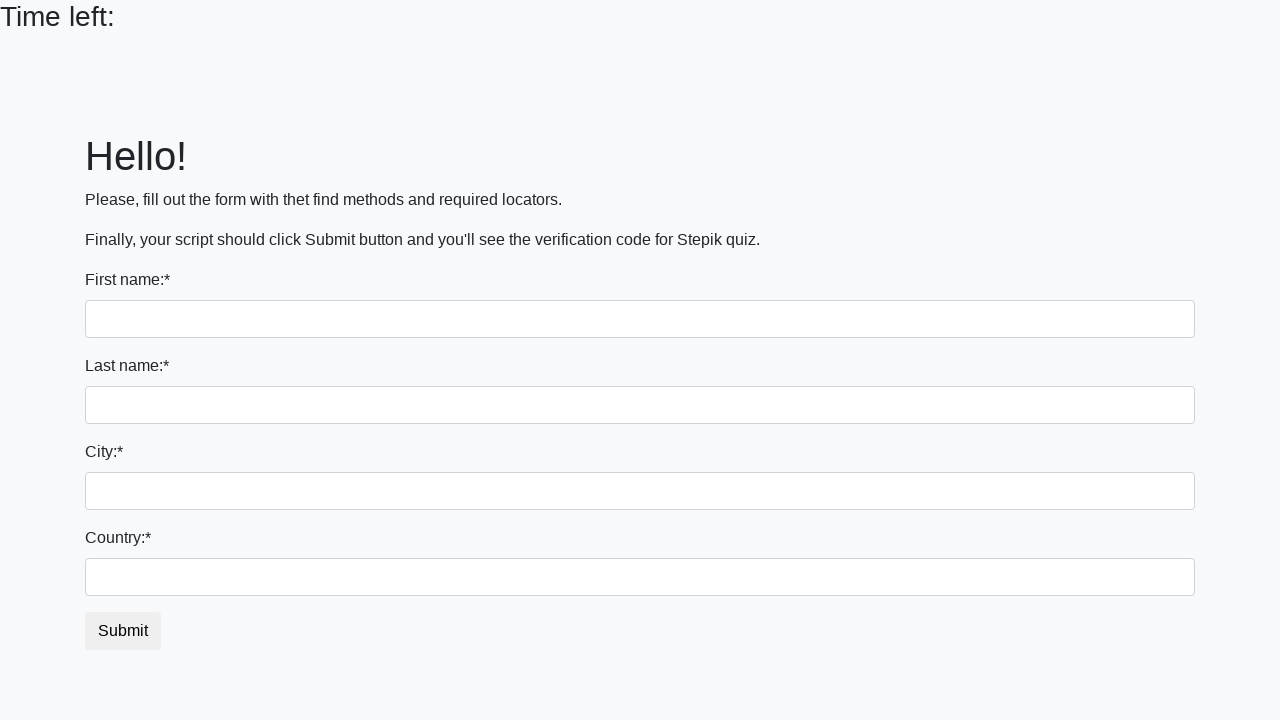

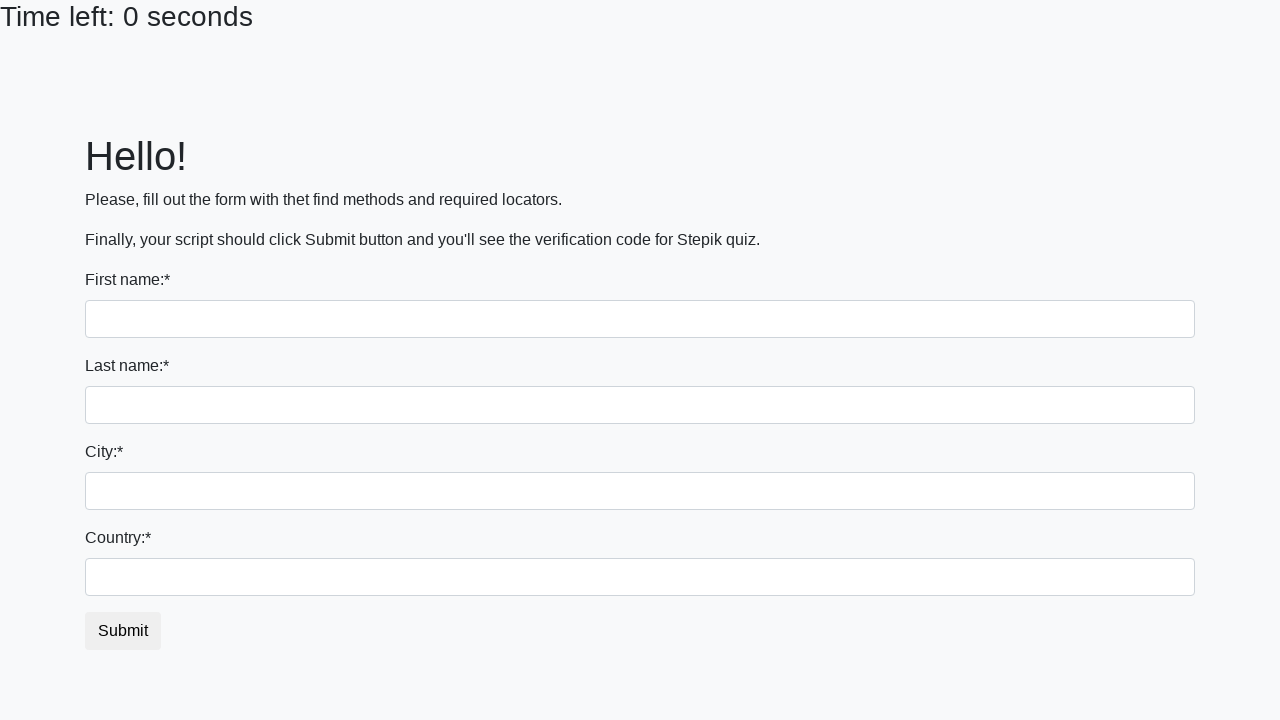